Attempts to enter text into a disabled password field to demonstrate handling of non-interactable elements

Starting URL: https://seleniumpractise.blogspot.com/2016/09/how-to-work-with-disable-textbox-or.html

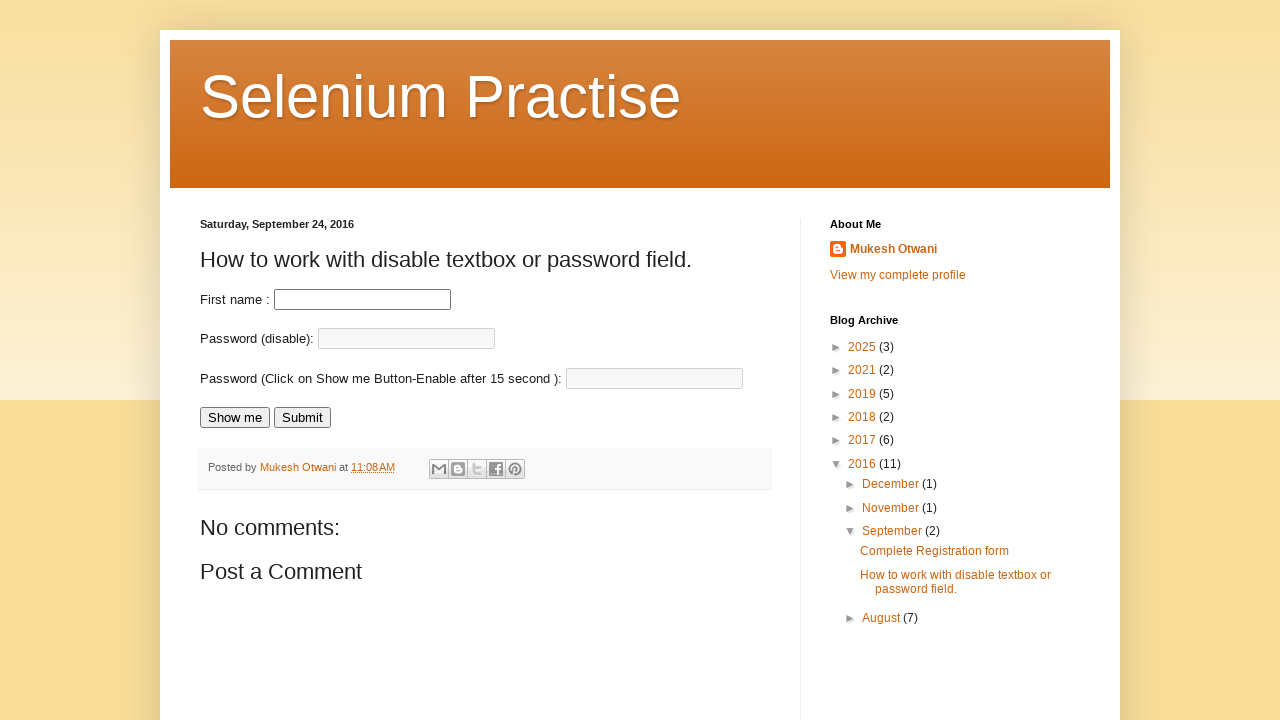

Navigated to disabled textbox practice page
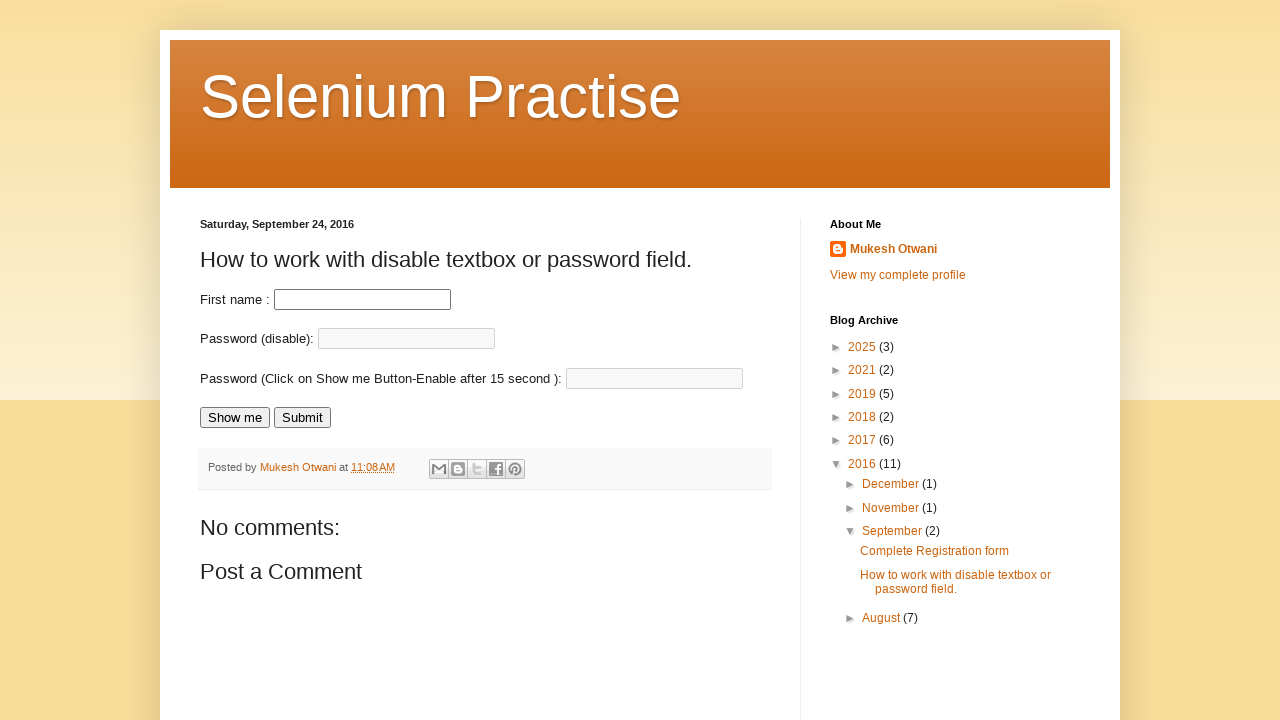

Standard fill failed on disabled field, attempting JavaScript evaluation on input#pass
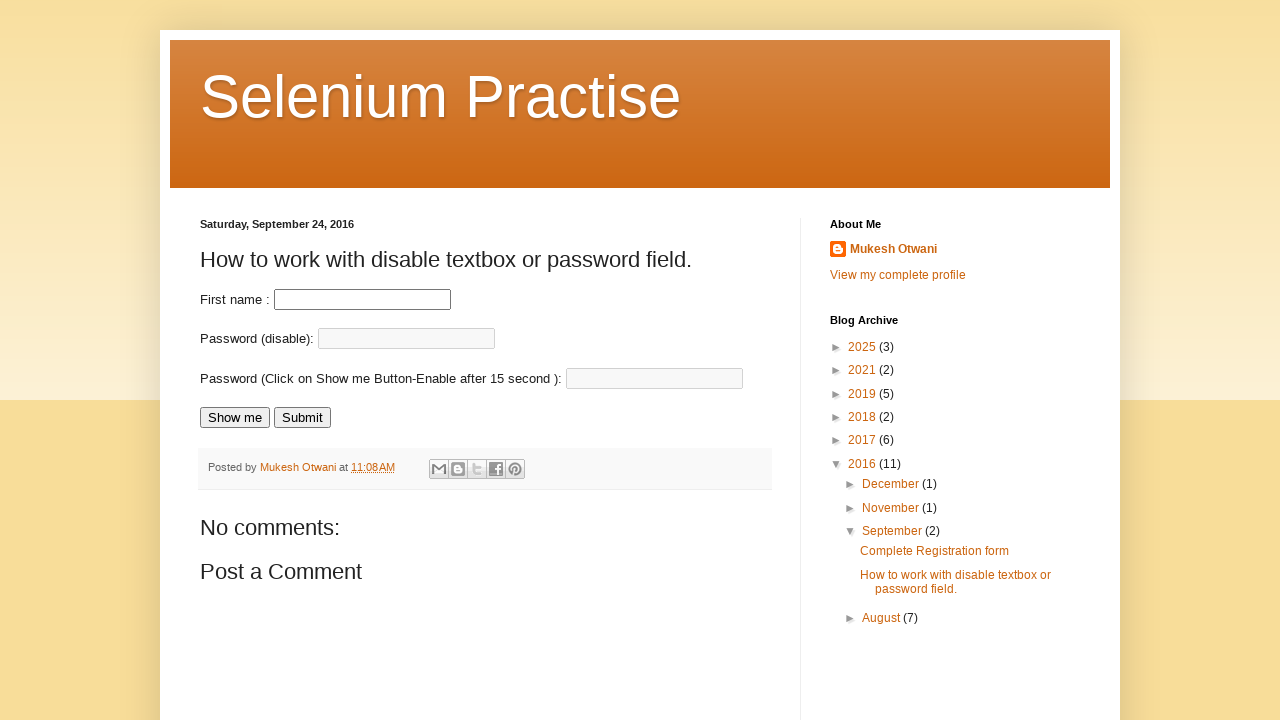

Used JavaScript to set value on disabled password field to 'S_Tech119$$'
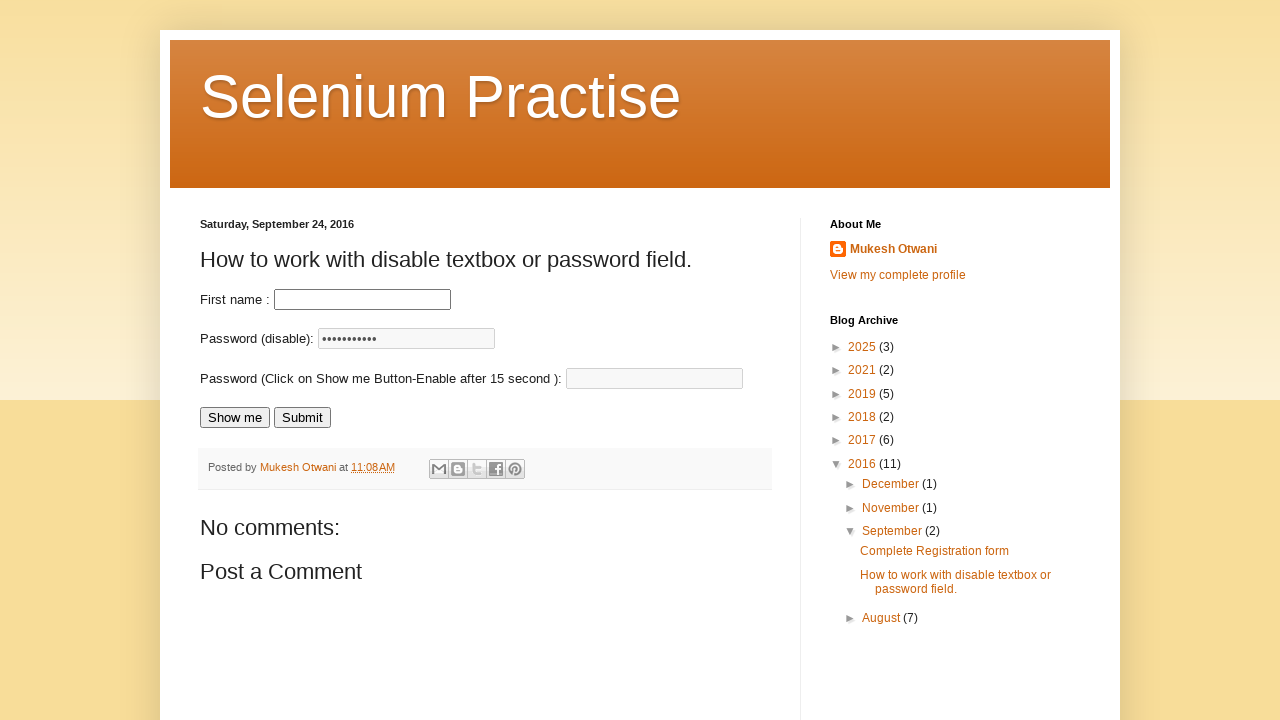

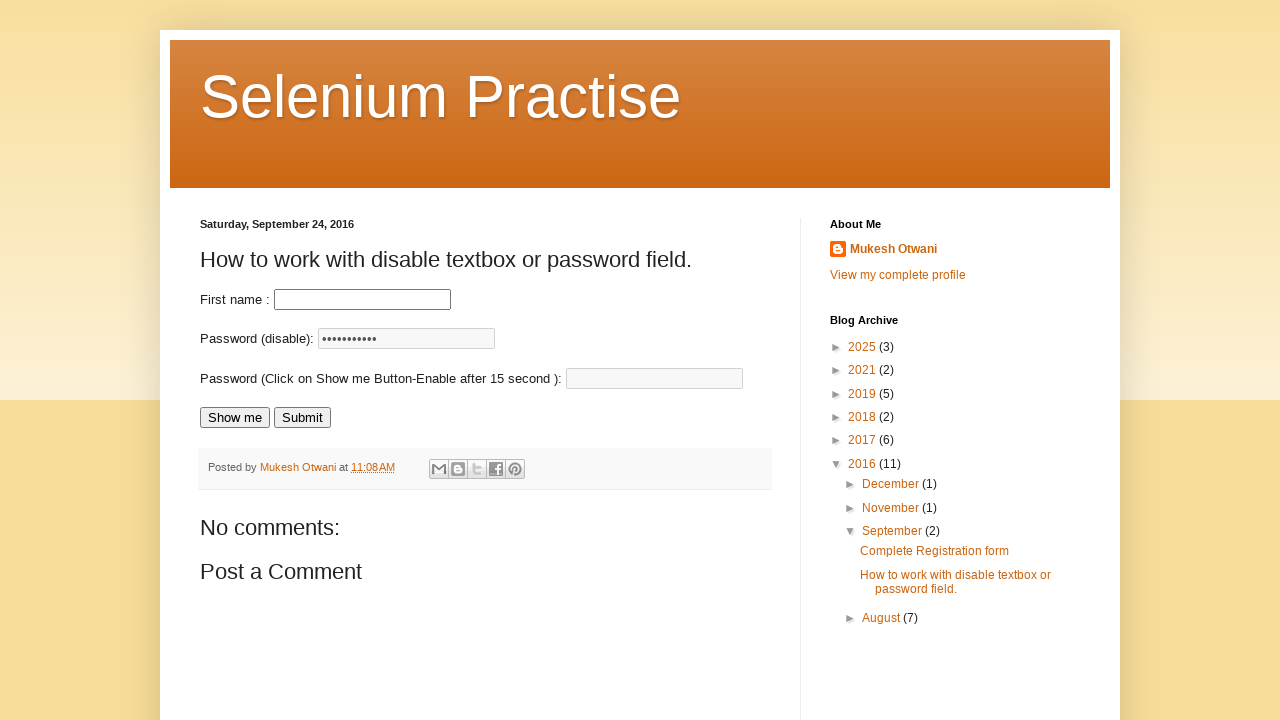